Tests alert handling functionality by navigating through dropdown menus to the alerts page and interacting with a prompt alert

Starting URL: http://demo.automationtesting.in/Register.html

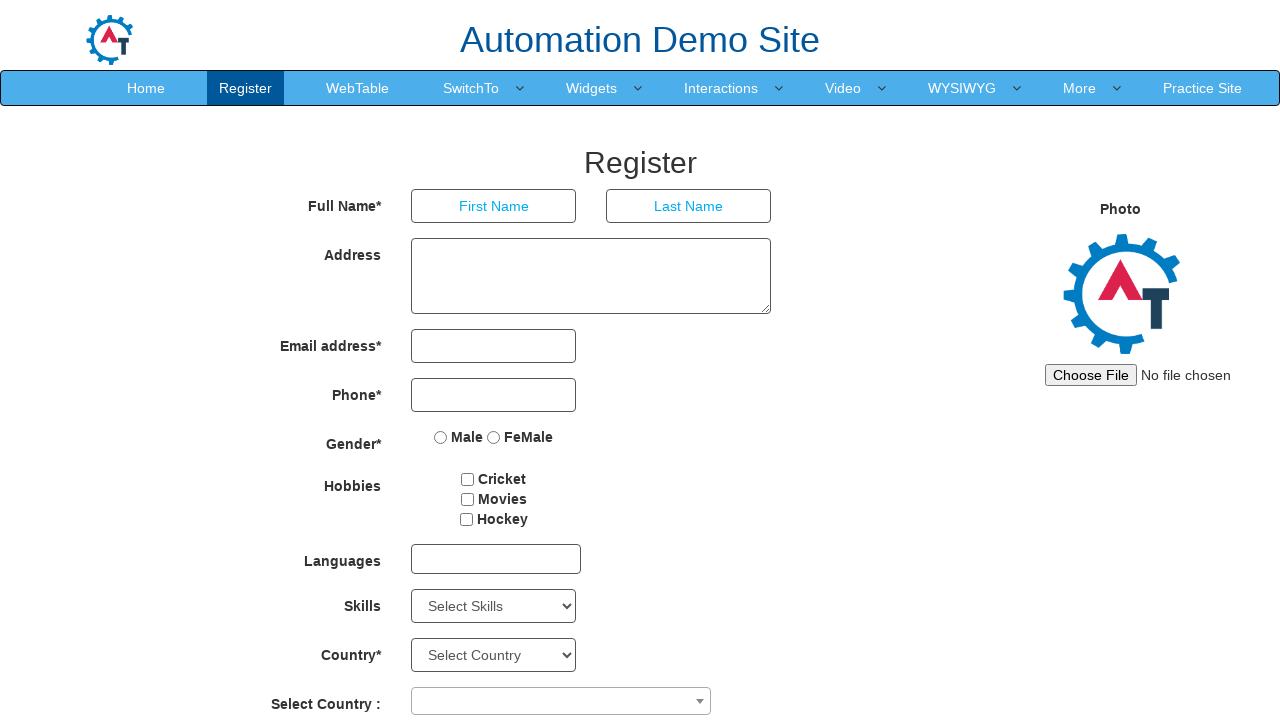

Hovered over SwitchTo dropdown menu at (471, 88) on xpath=//a[text()='SwitchTo']
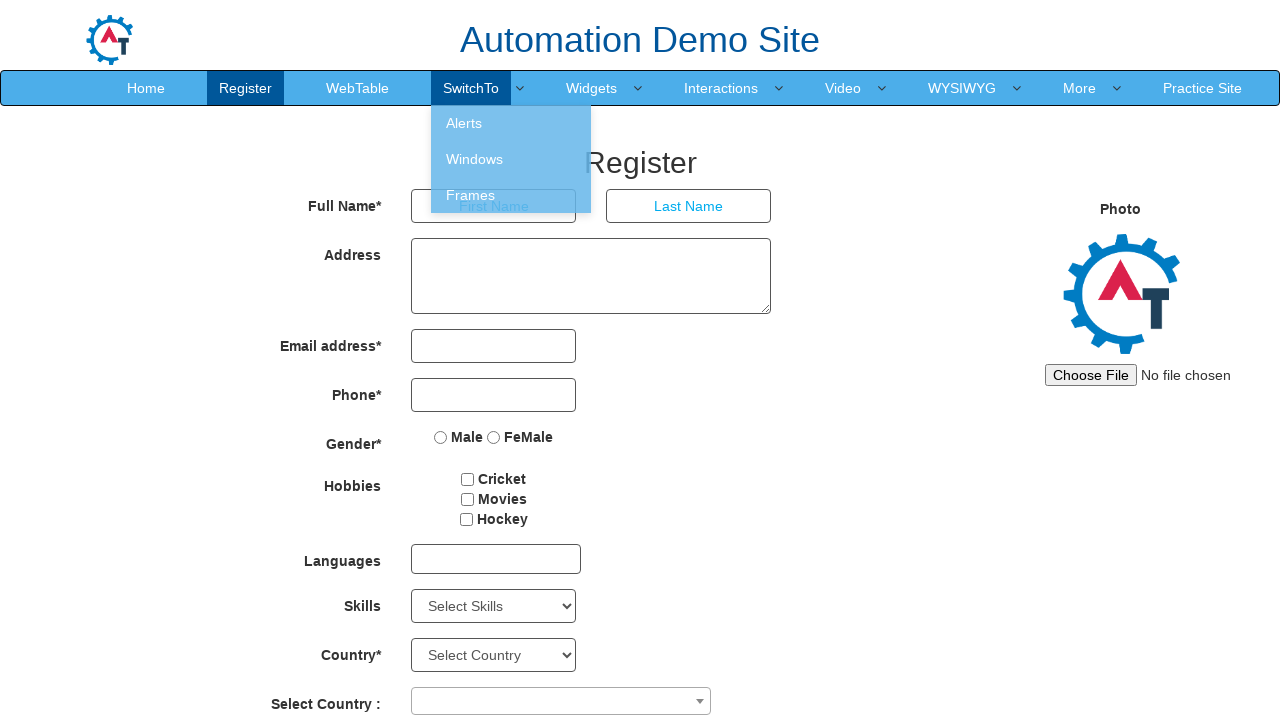

Clicked on Alerts option from dropdown at (511, 123) on xpath=//a[text()='Alerts']
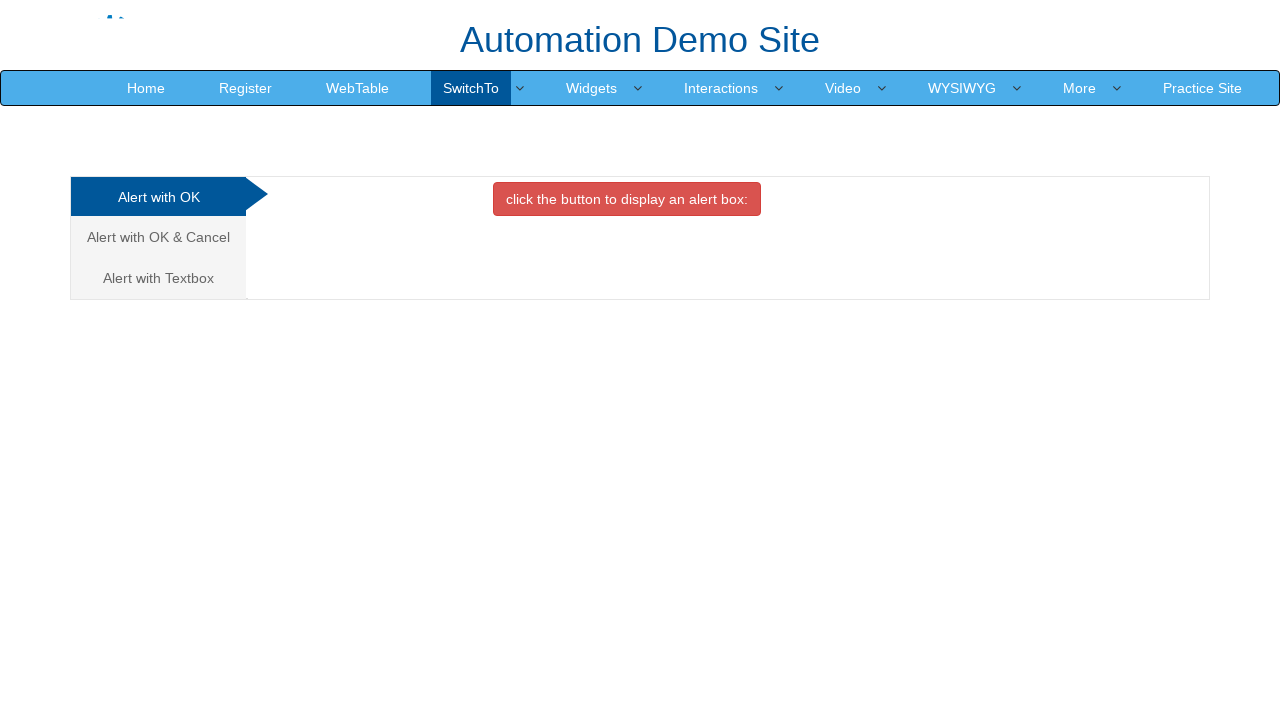

Clicked on Alert with Textbox tab at (158, 278) on xpath=//a[@href='#Textbox']
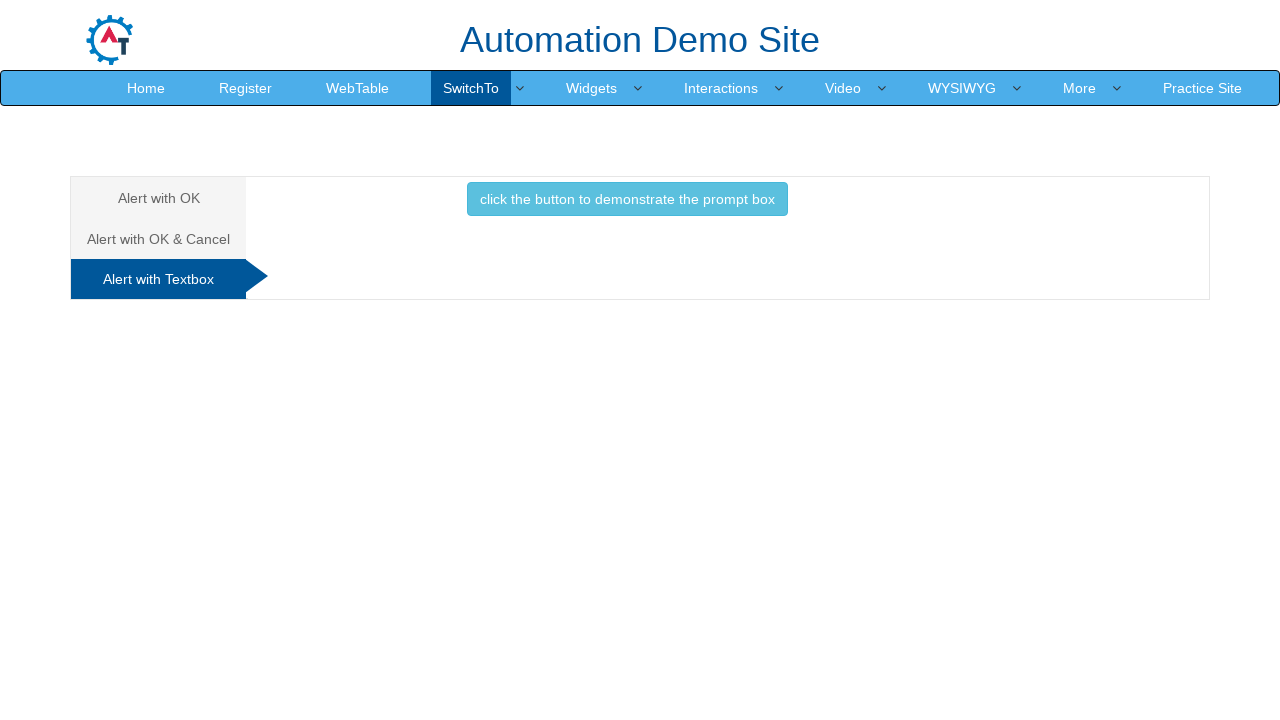

Clicked button to trigger prompt alert at (627, 199) on xpath=//button[@onclick='promptbox()']
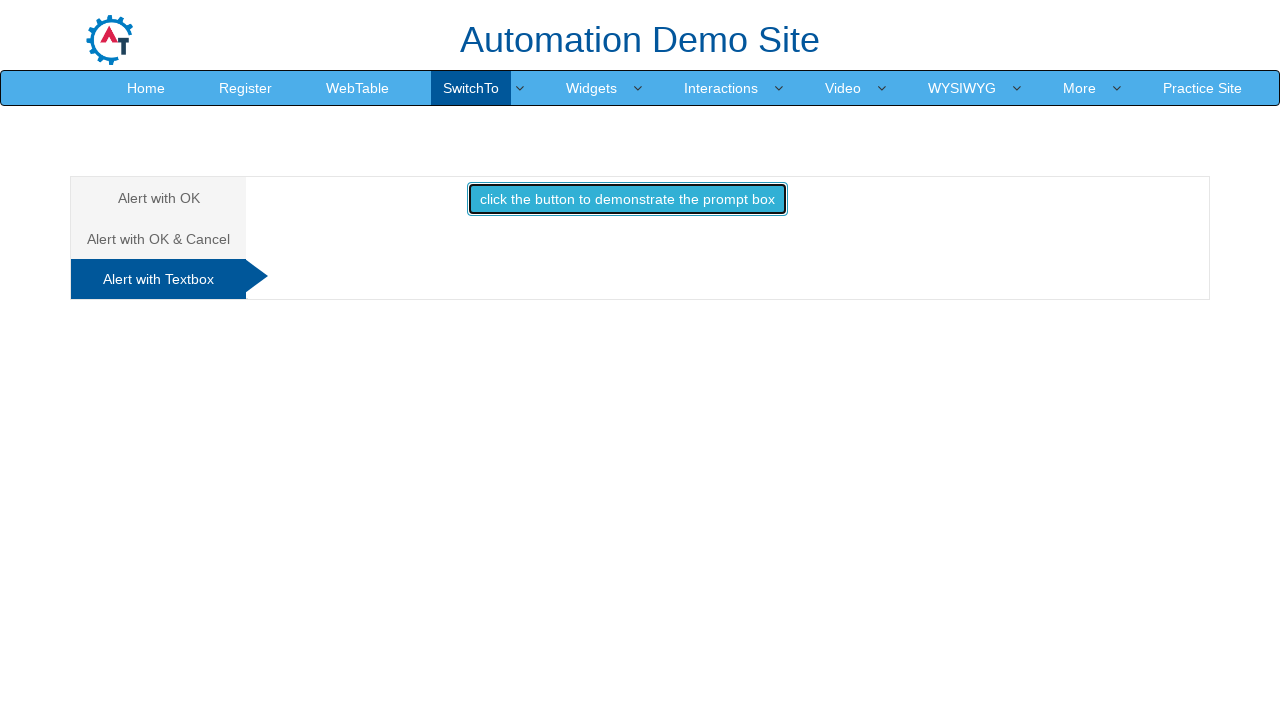

Handled prompt alert by accepting with text 'Hero'
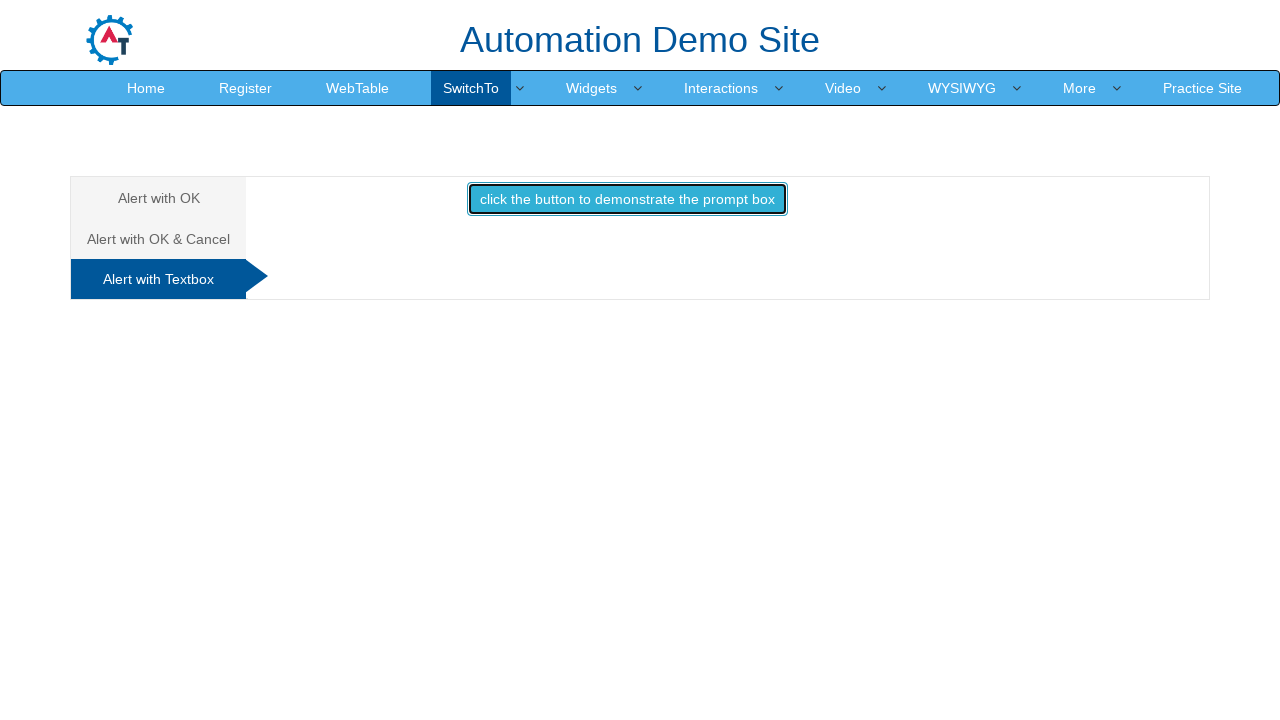

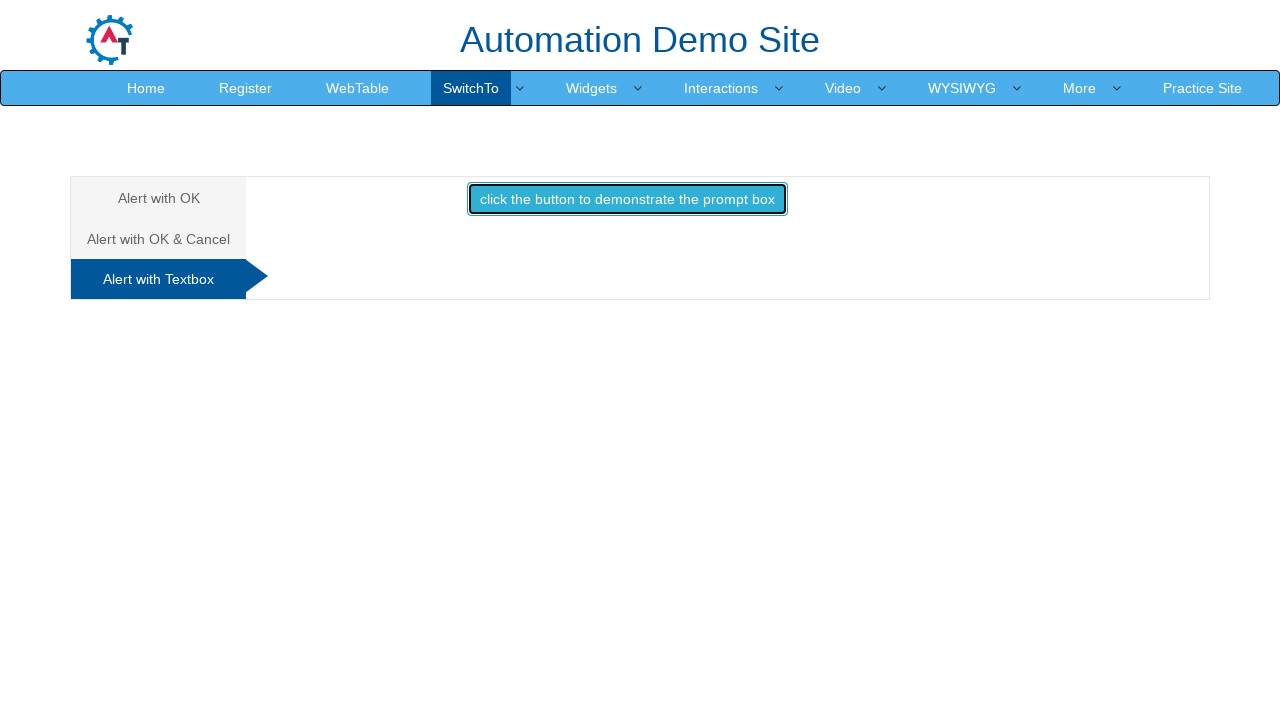